Tests iframe interactions including switching between multiple frames, clicking buttons in nested frames, and counting total frames on the page

Starting URL: https://www.leafground.com/frame.xhtml

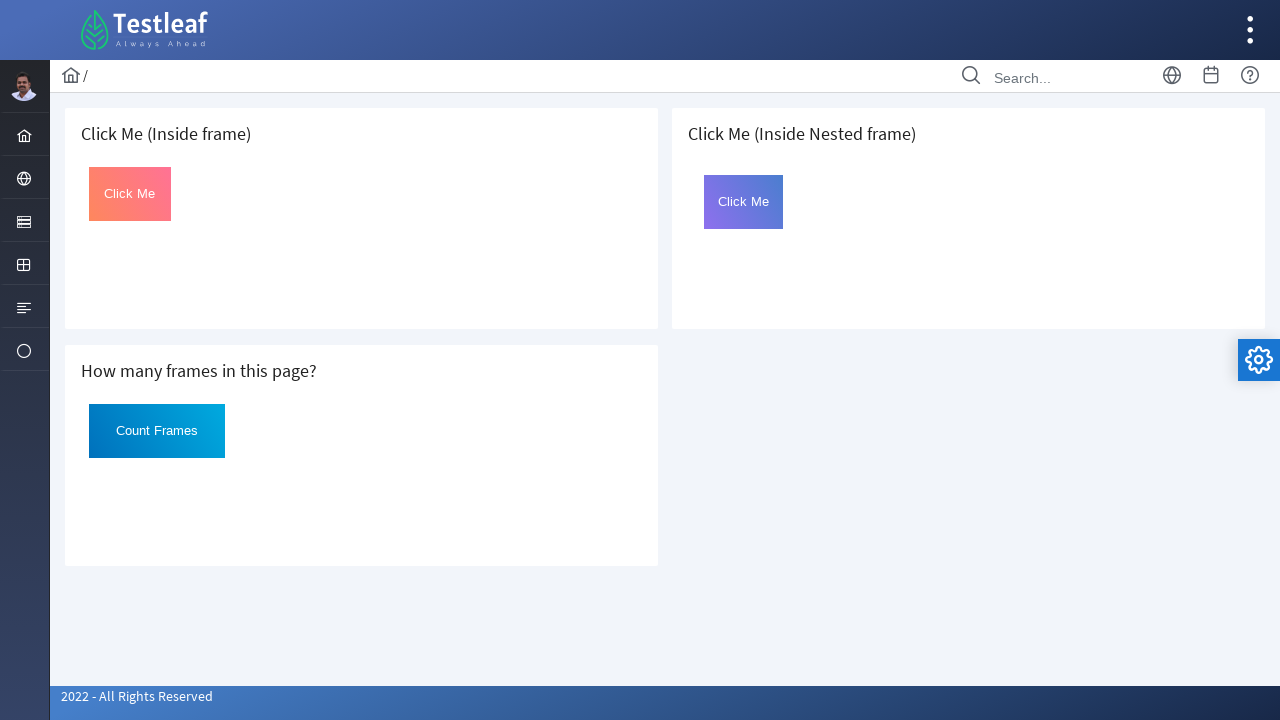

Clicked button in first iframe at (130, 194) on iframe >> nth=0 >> internal:control=enter-frame >> button#Click
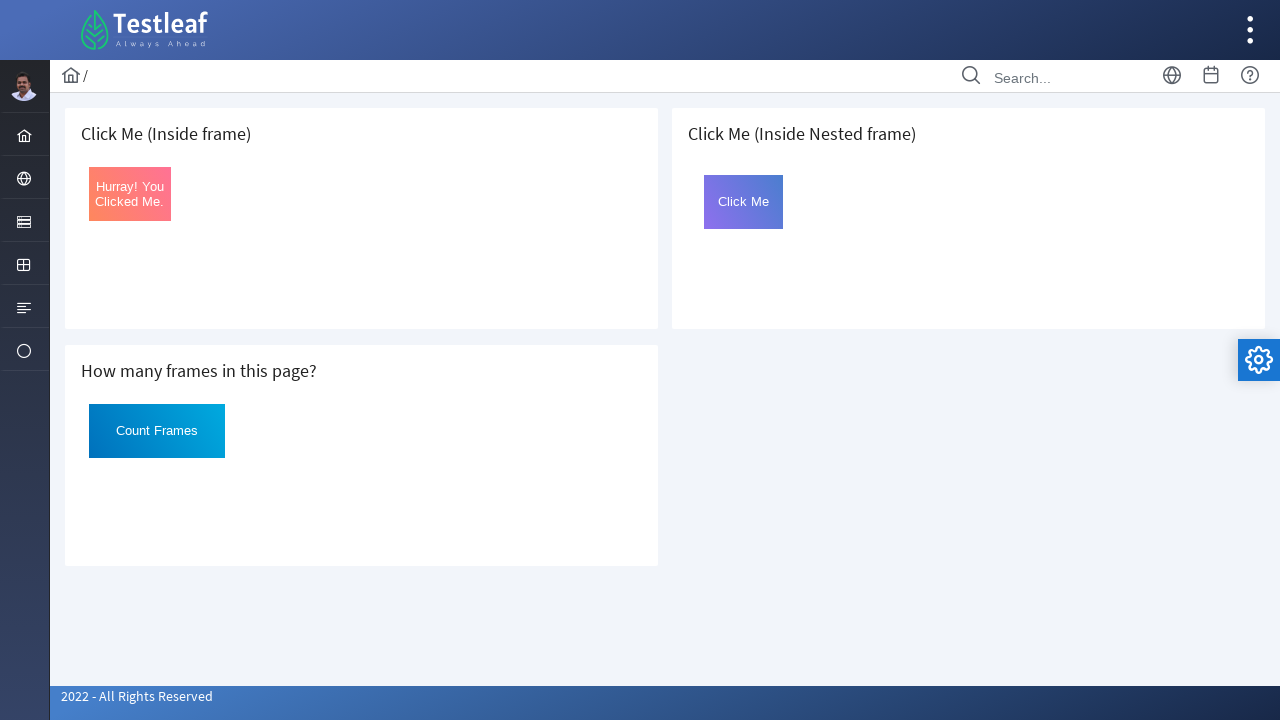

Retrieved text content from first frame button
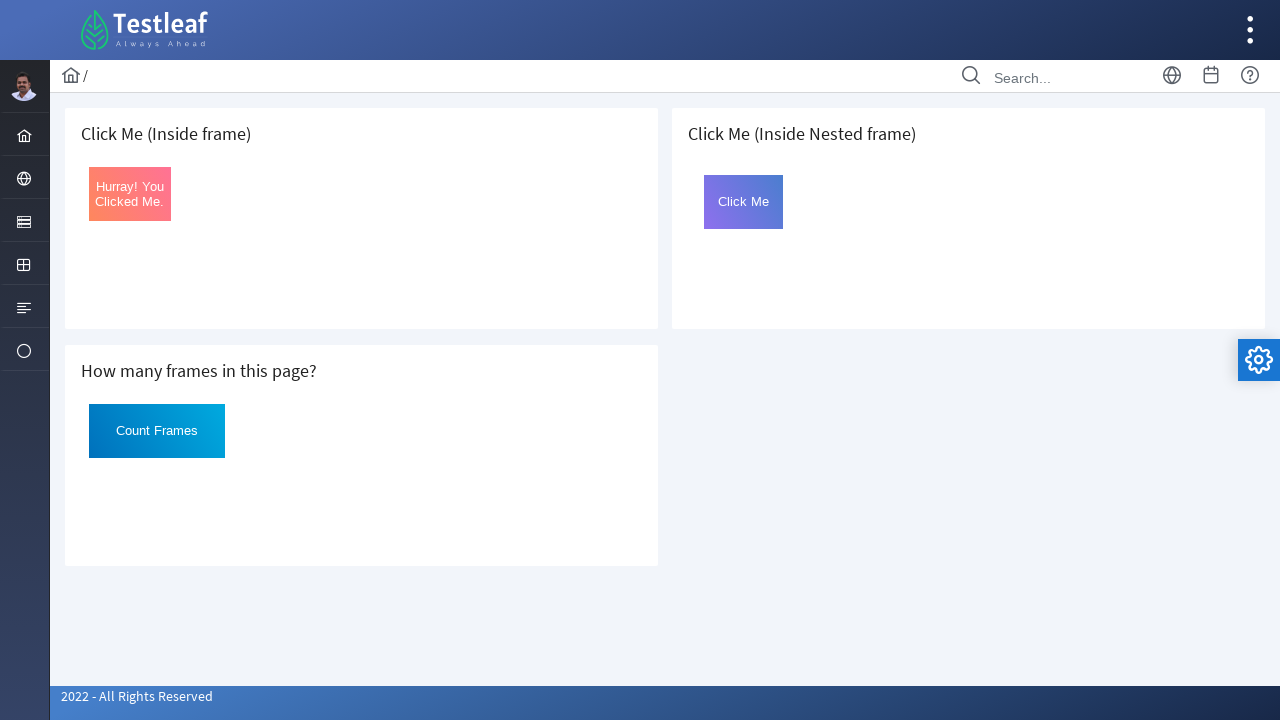

Clicked button in nested frame (3rd frame -> frame2) at (744, 202) on iframe >> nth=2 >> internal:control=enter-frame >> iframe#frame2 >> internal:con
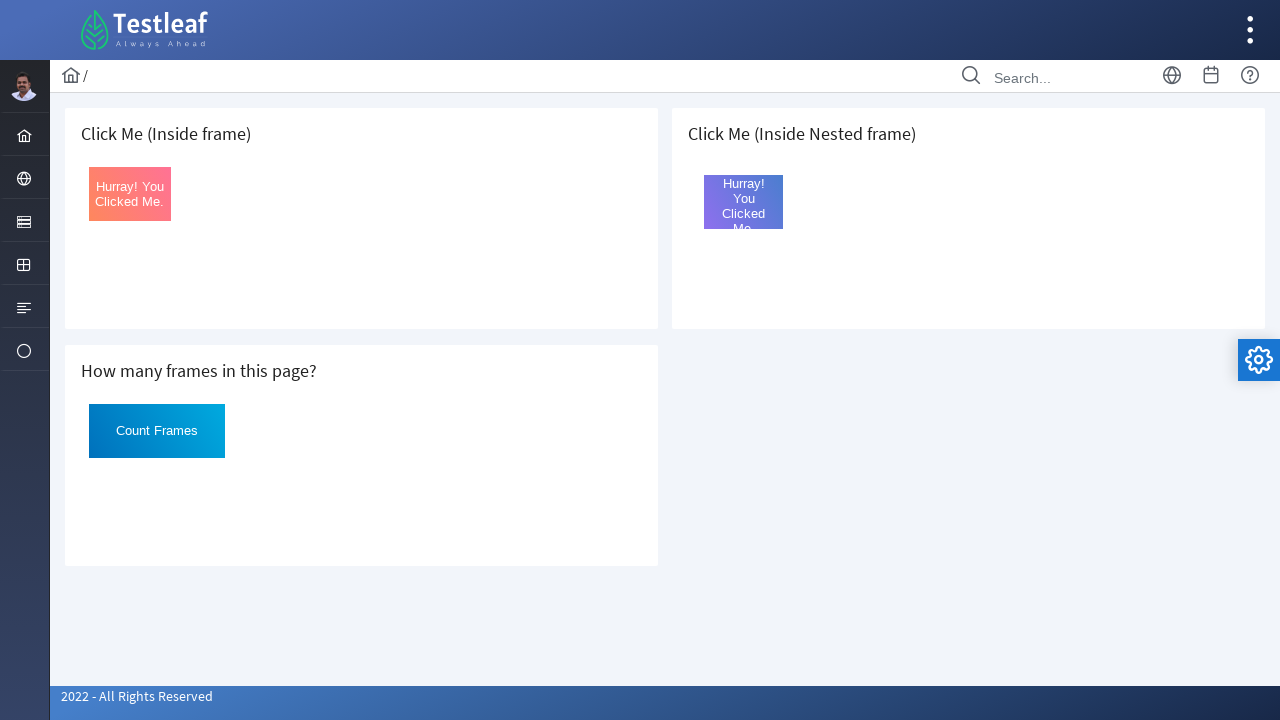

Clicked 'Count Frames' button in second iframe at (157, 431) on iframe >> nth=1 >> internal:control=enter-frame >> button:has-text('Count Frames
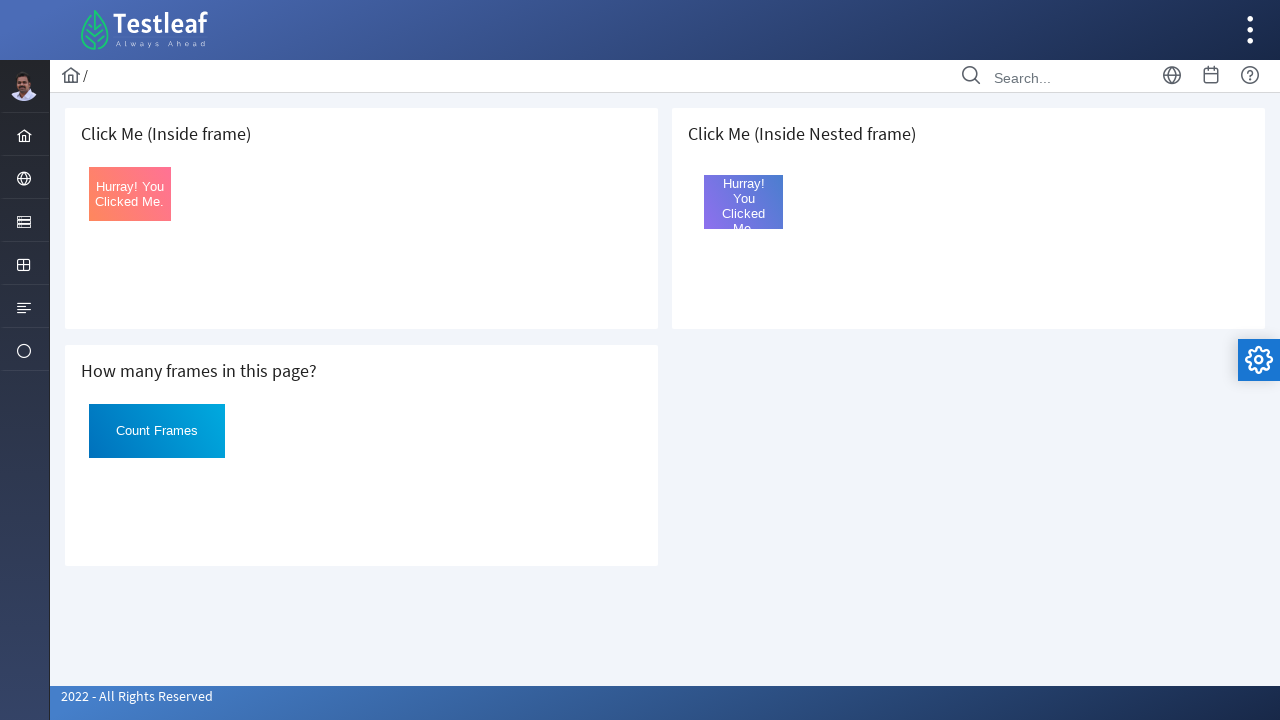

Counted total frames on page: 3
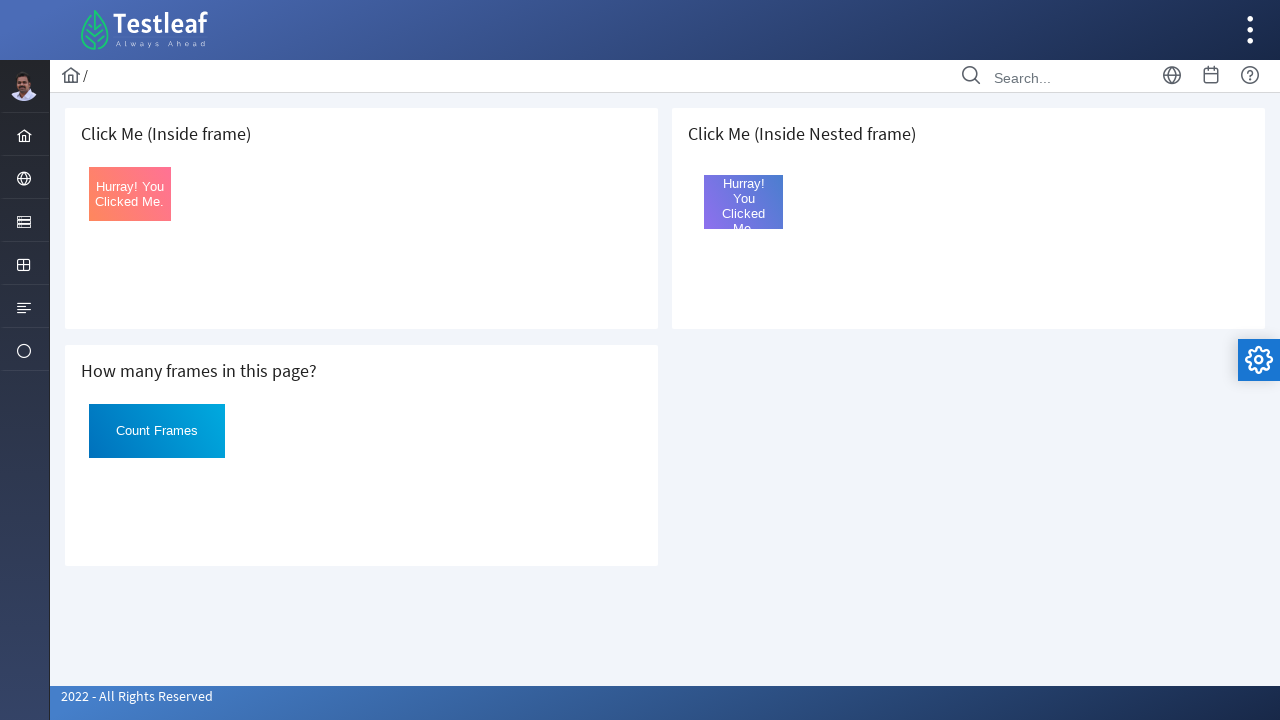

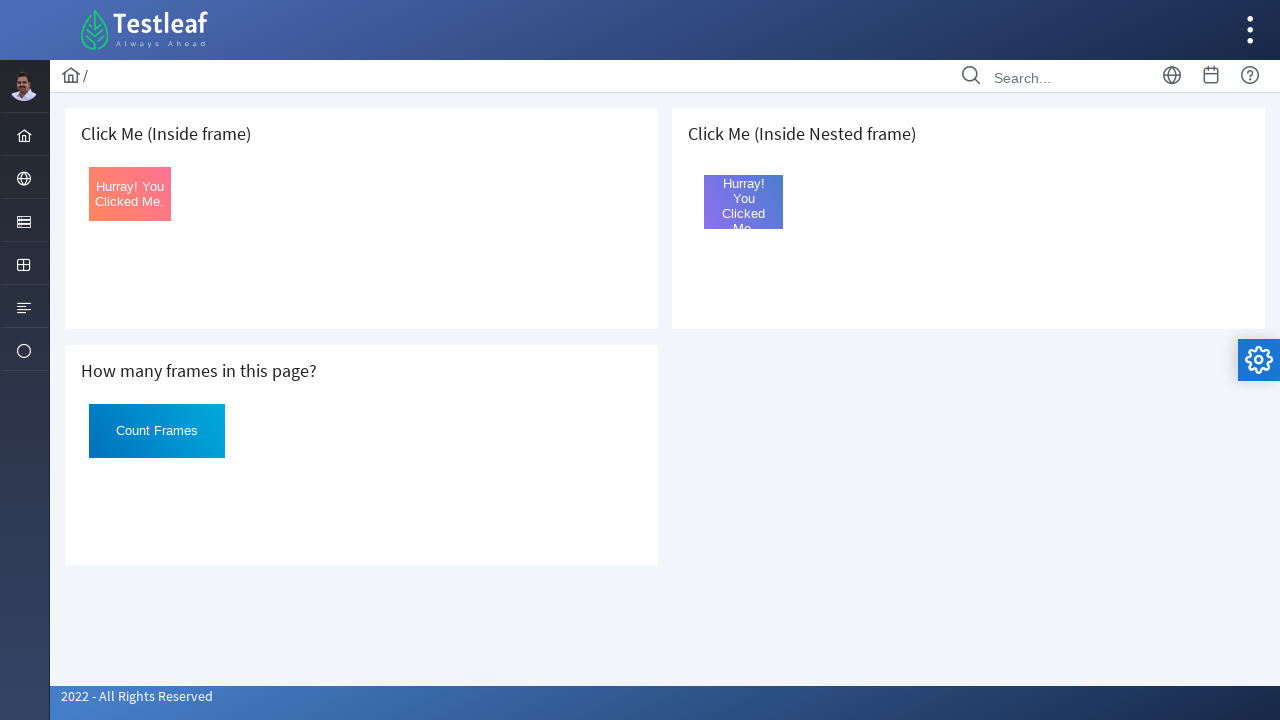